Tests radio button behavior by clicking on two radio buttons and verifying that selecting one deselects the other.

Starting URL: https://kristinek.github.io/site/examples/actions

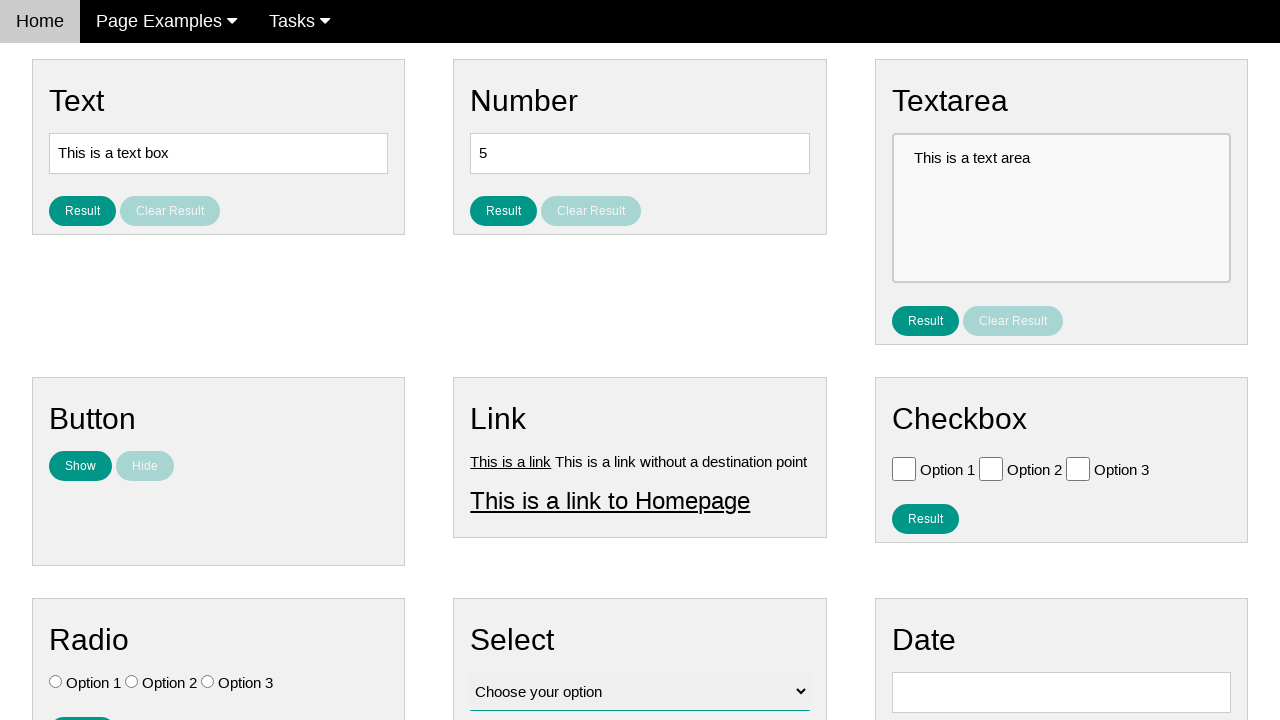

Located first radio button (Option 1)
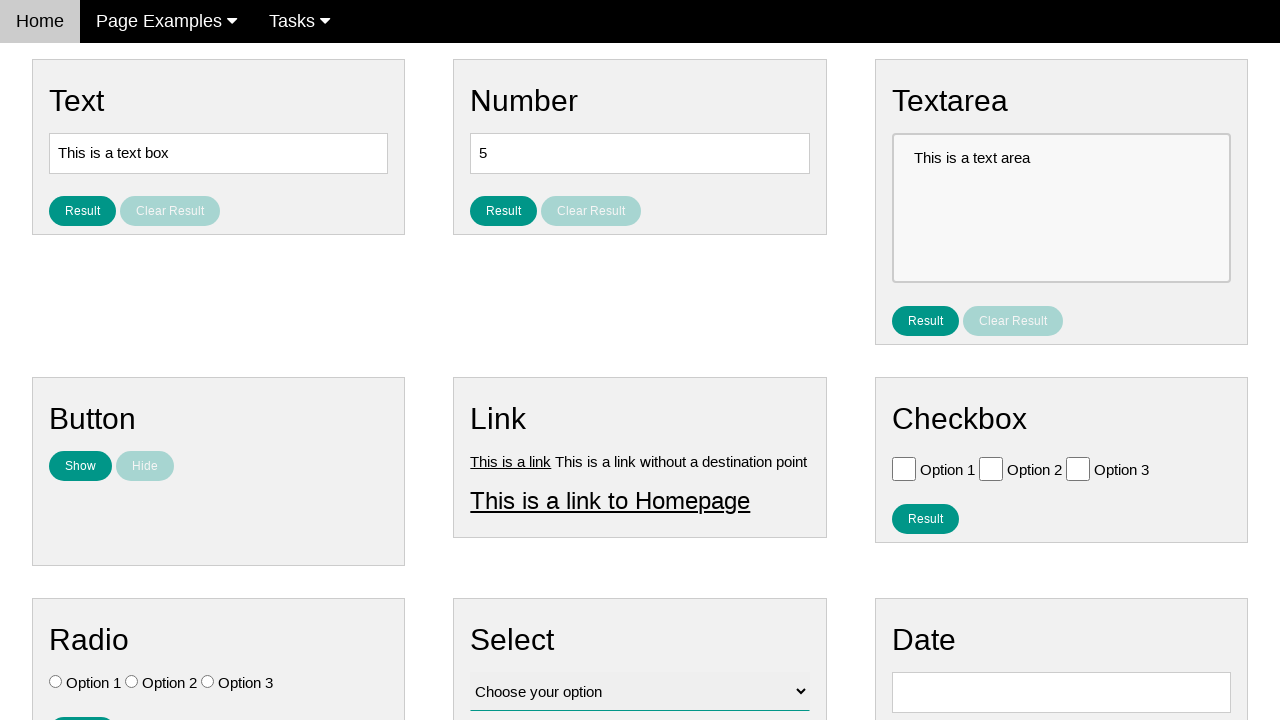

Located second radio button (Option 2)
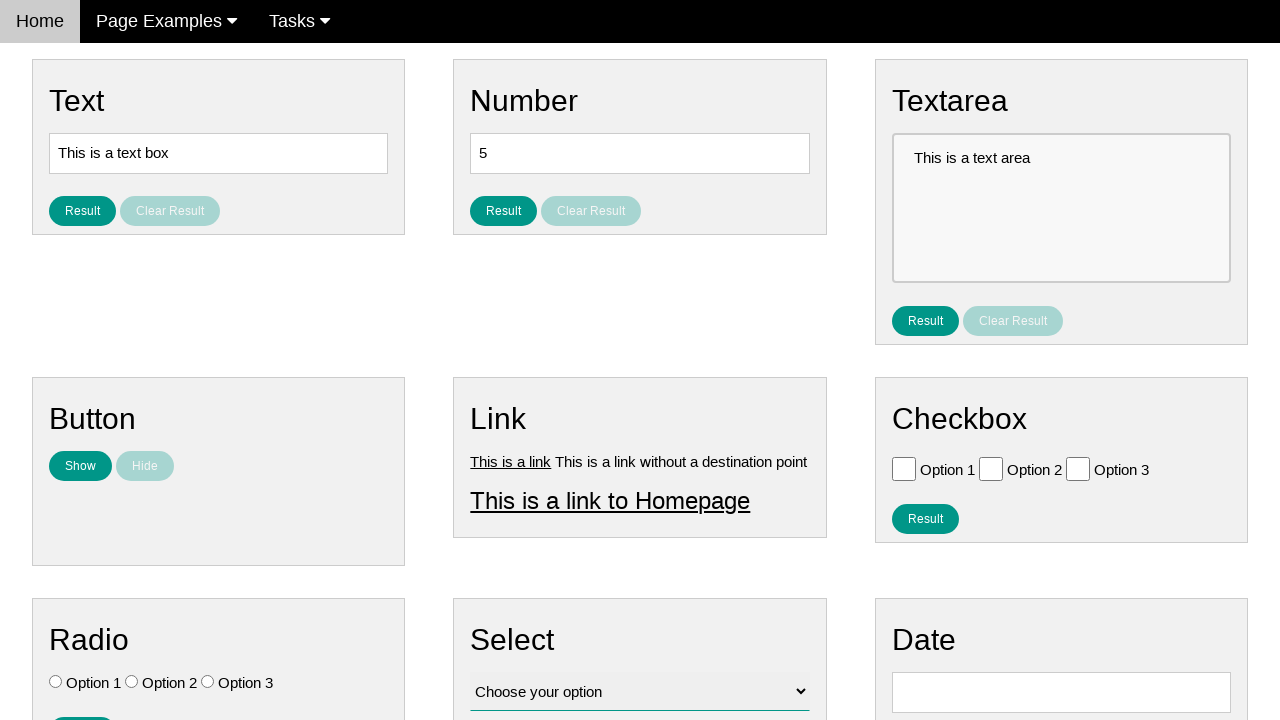

Clicked first radio button (Option 1) at (56, 682) on input[name='vfb-7'][value='Option 1']
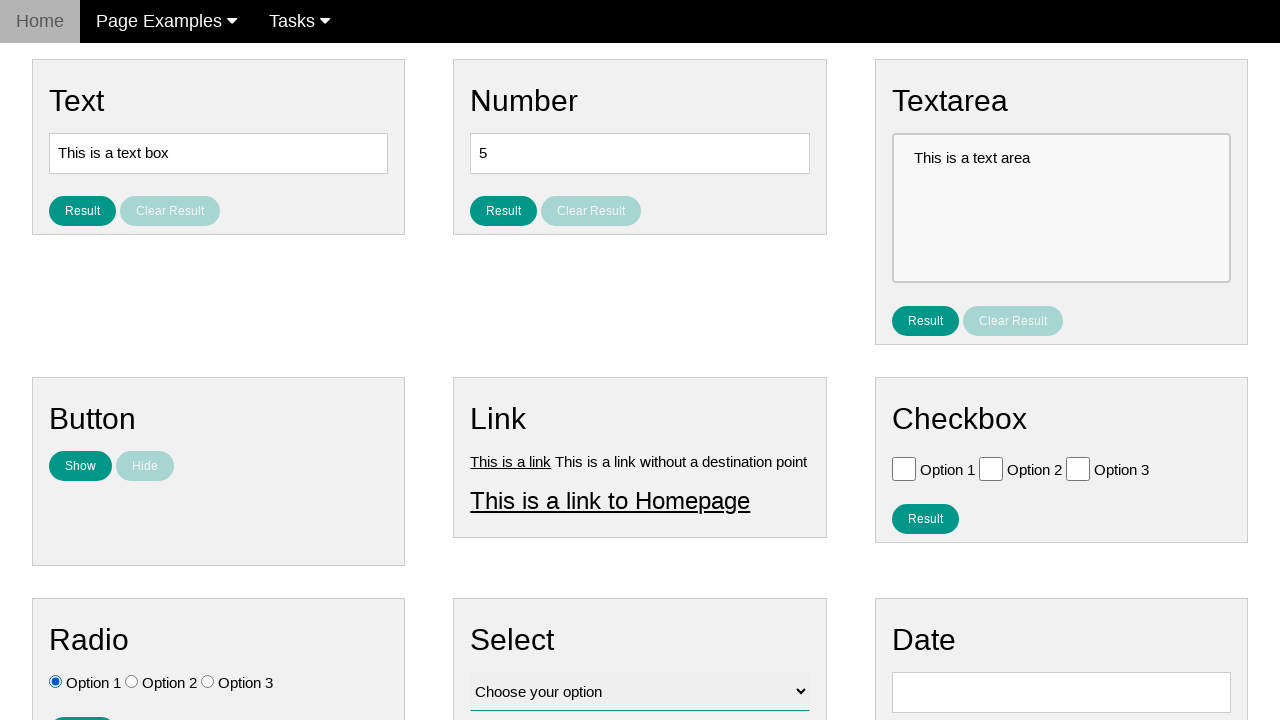

Verified first radio button is checked
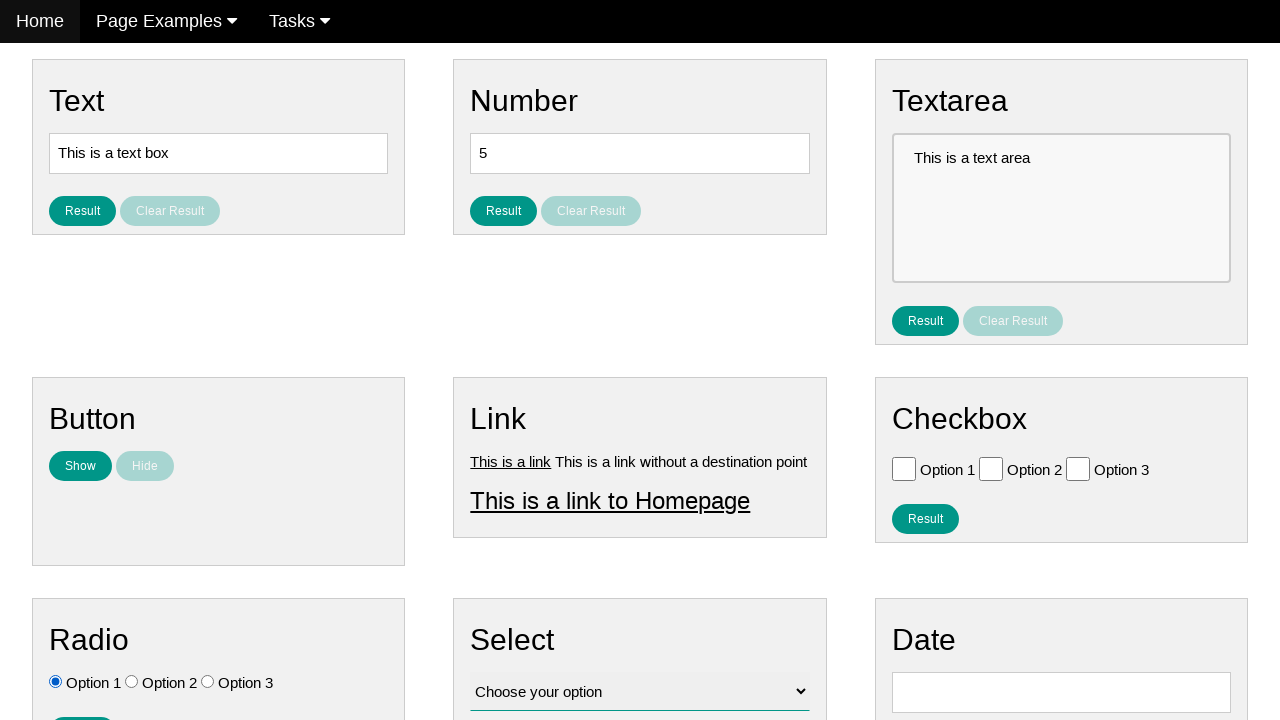

Clicked second radio button (Option 2) at (132, 682) on input[name='vfb-7'][value='Option 2']
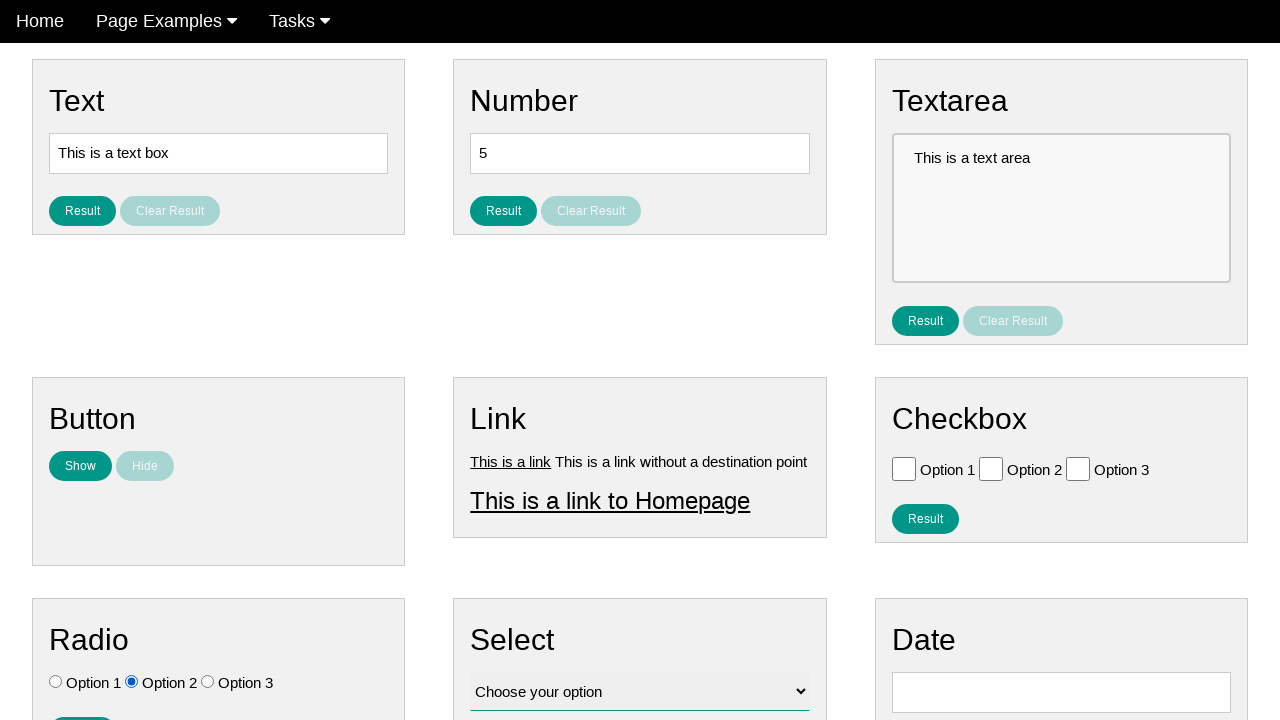

Verified second radio button is checked
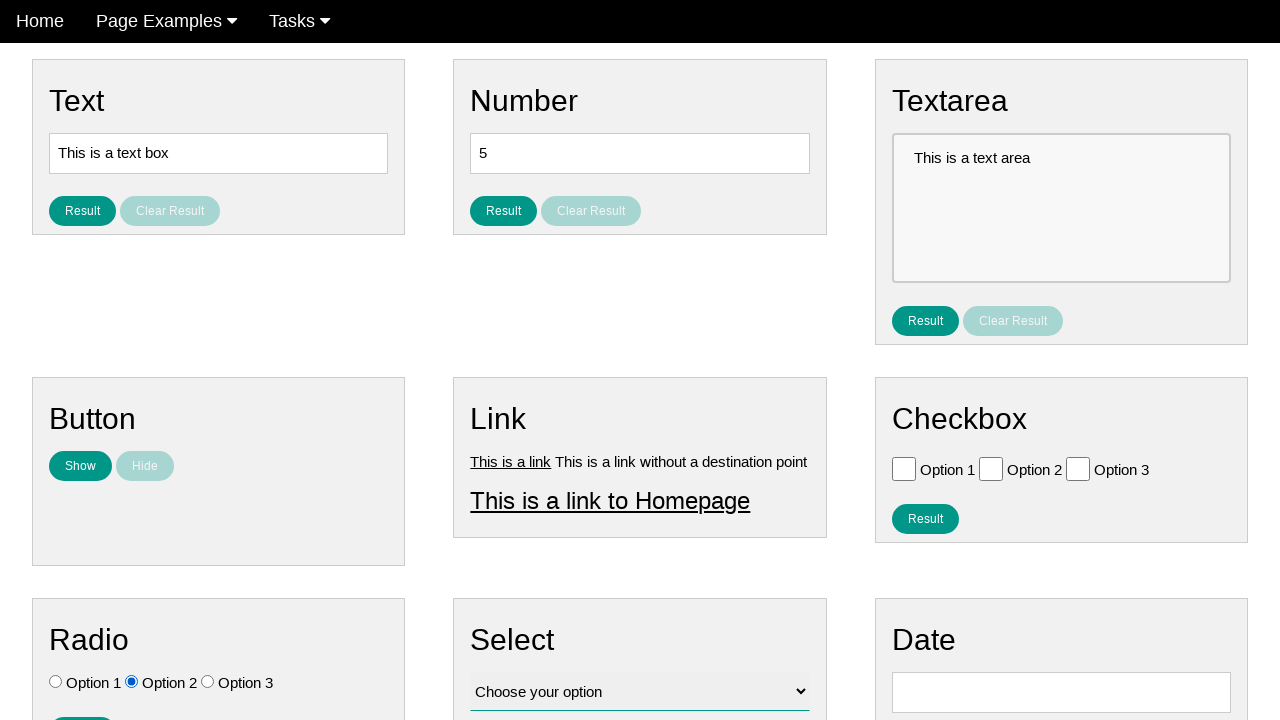

Verified first radio button is no longer checked
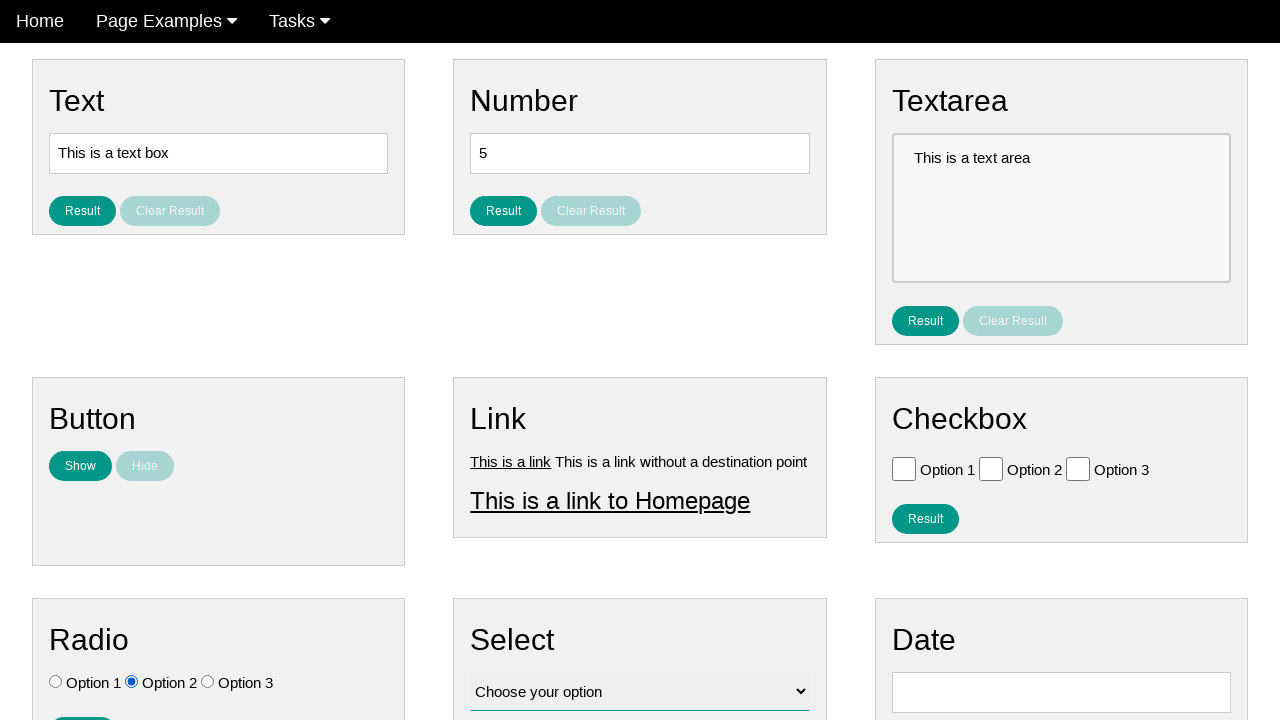

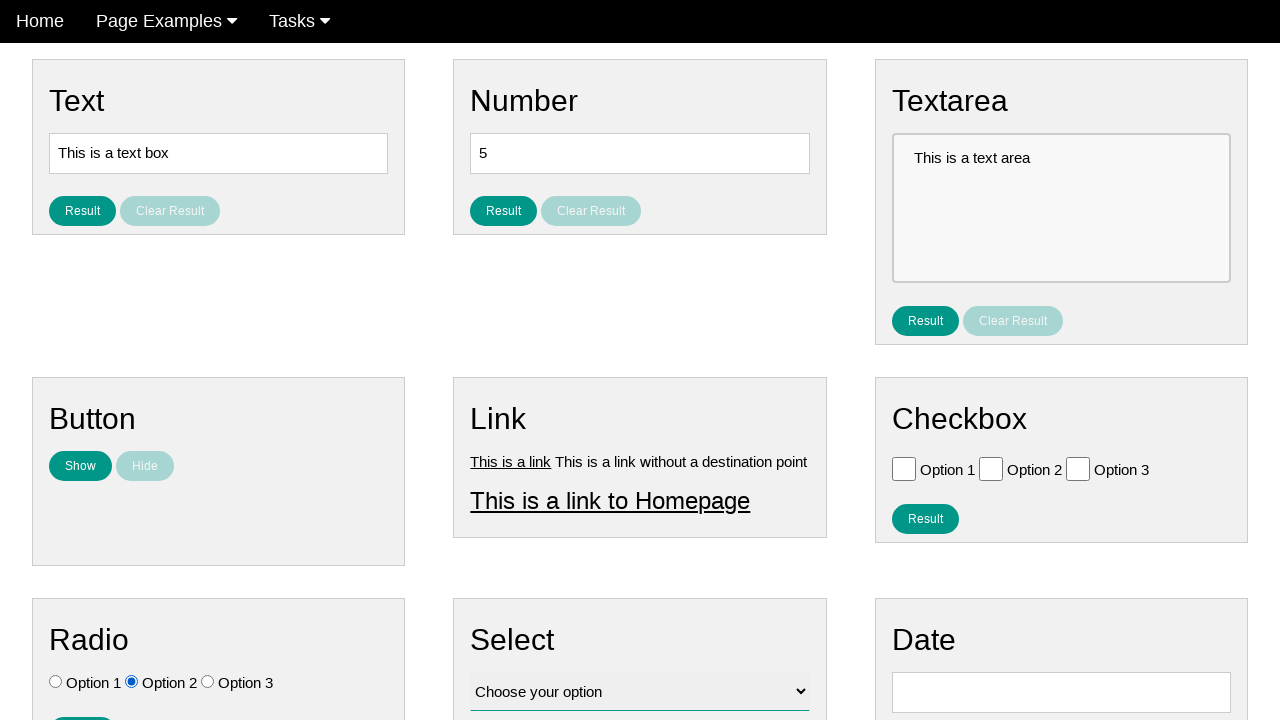